Tests checkbox functionality on a practice automation page by clicking a checkbox and verifying its selection state

Starting URL: https://rahulshettyacademy.com/AutomationPractice/

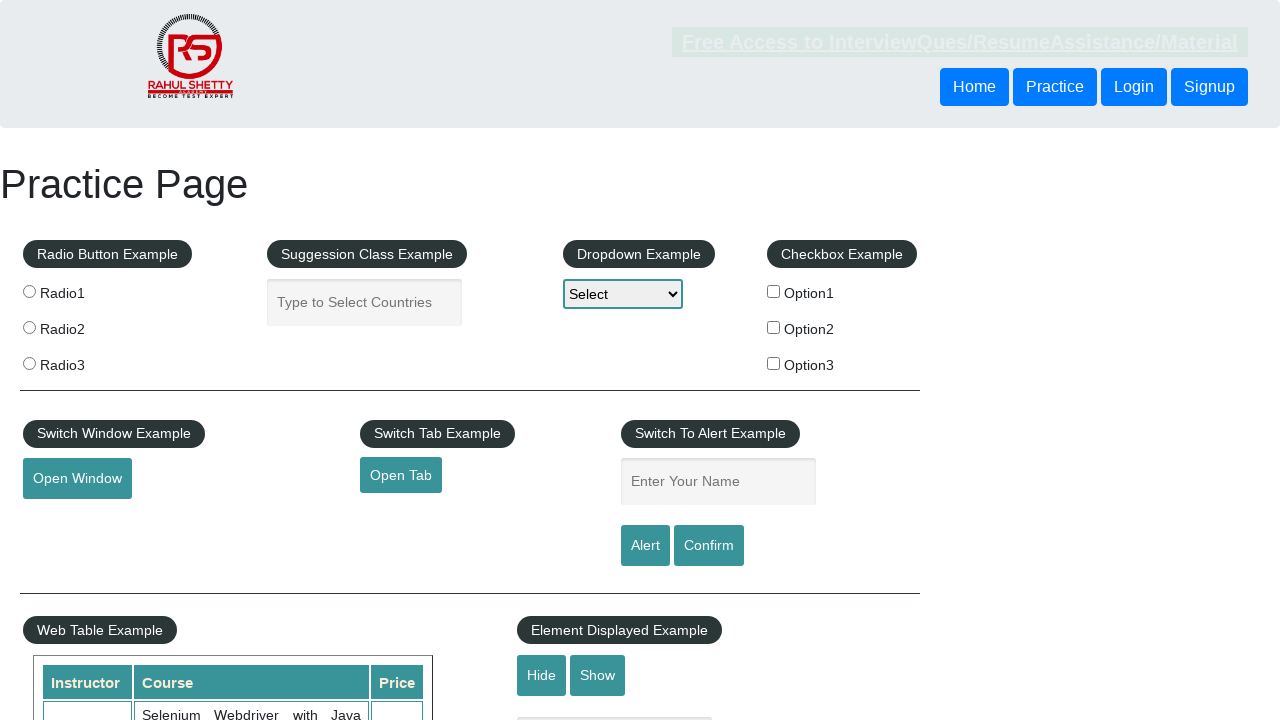

Located checkbox with id 'checkBoxOption1'
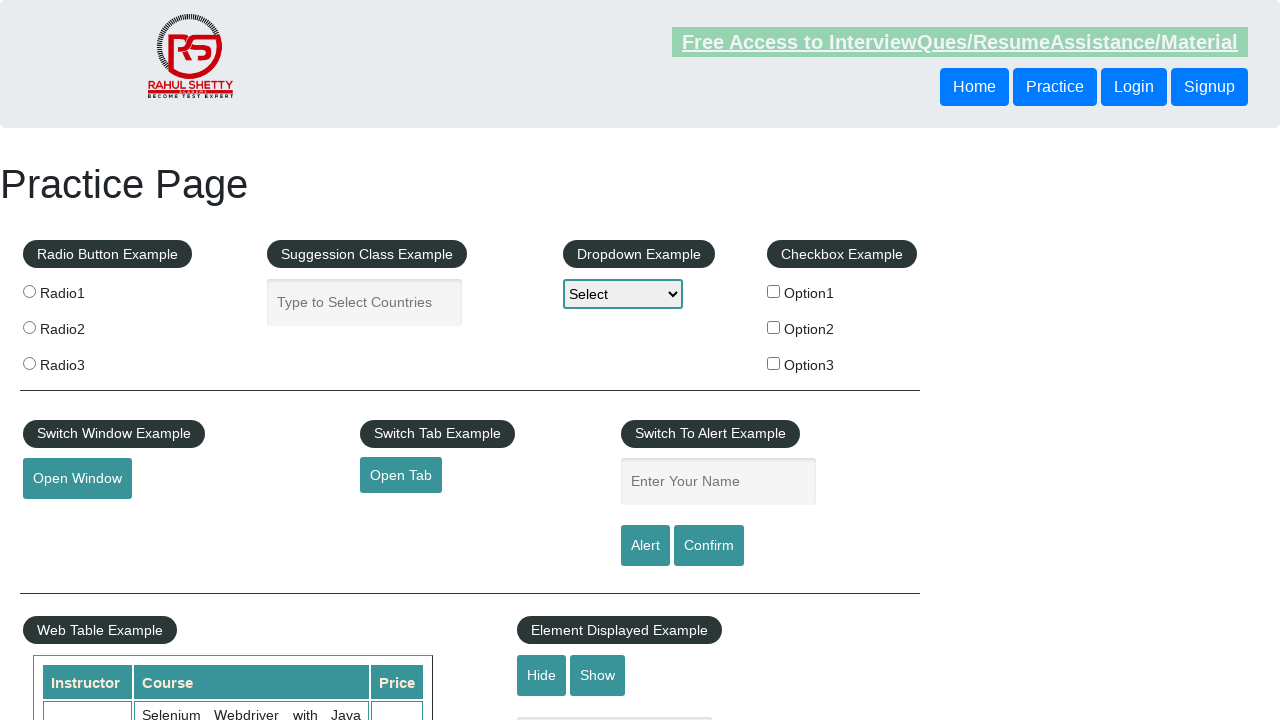

Clicked checkbox to select it at (774, 291) on #checkBoxOption1
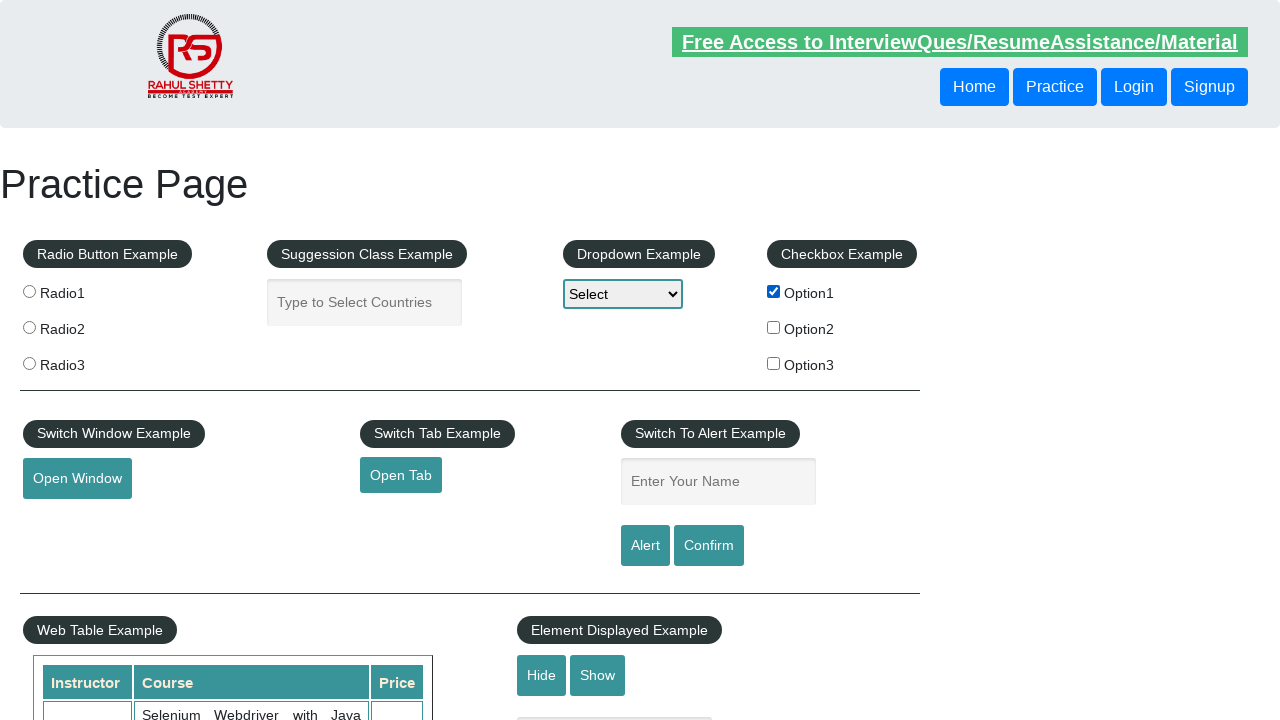

Verified checkbox is now in checked state
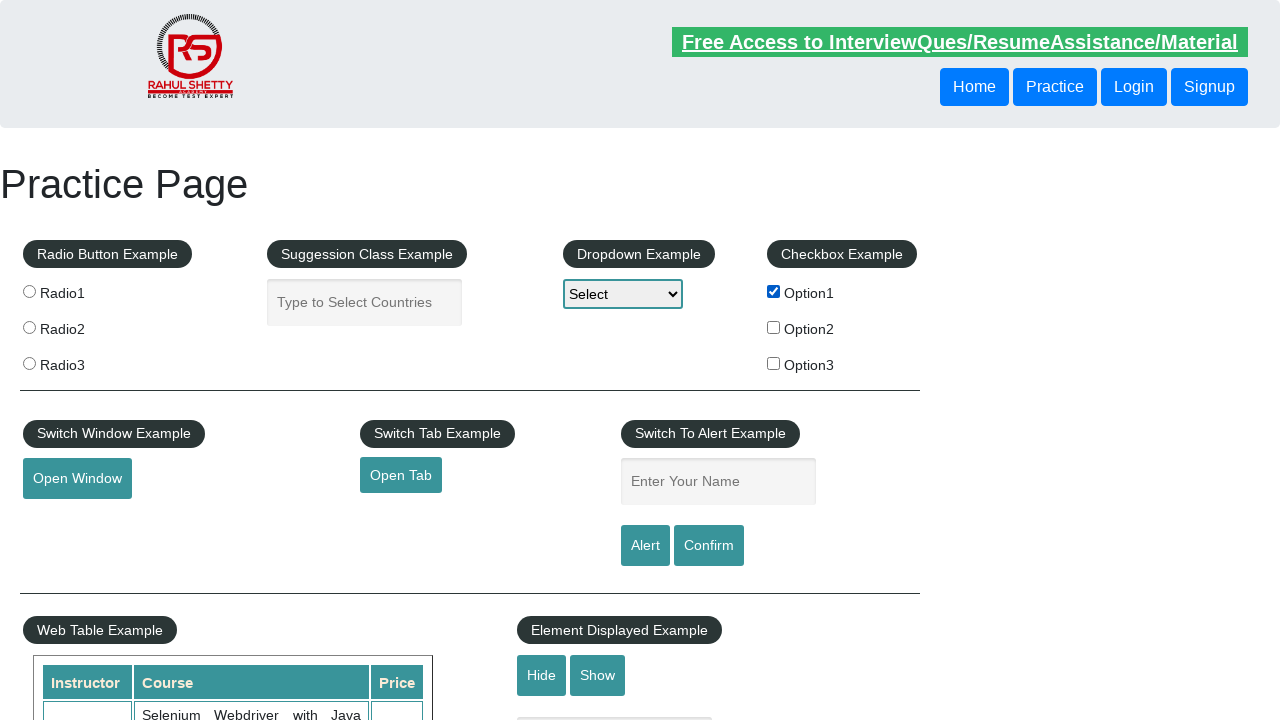

Located all checkboxes on the page
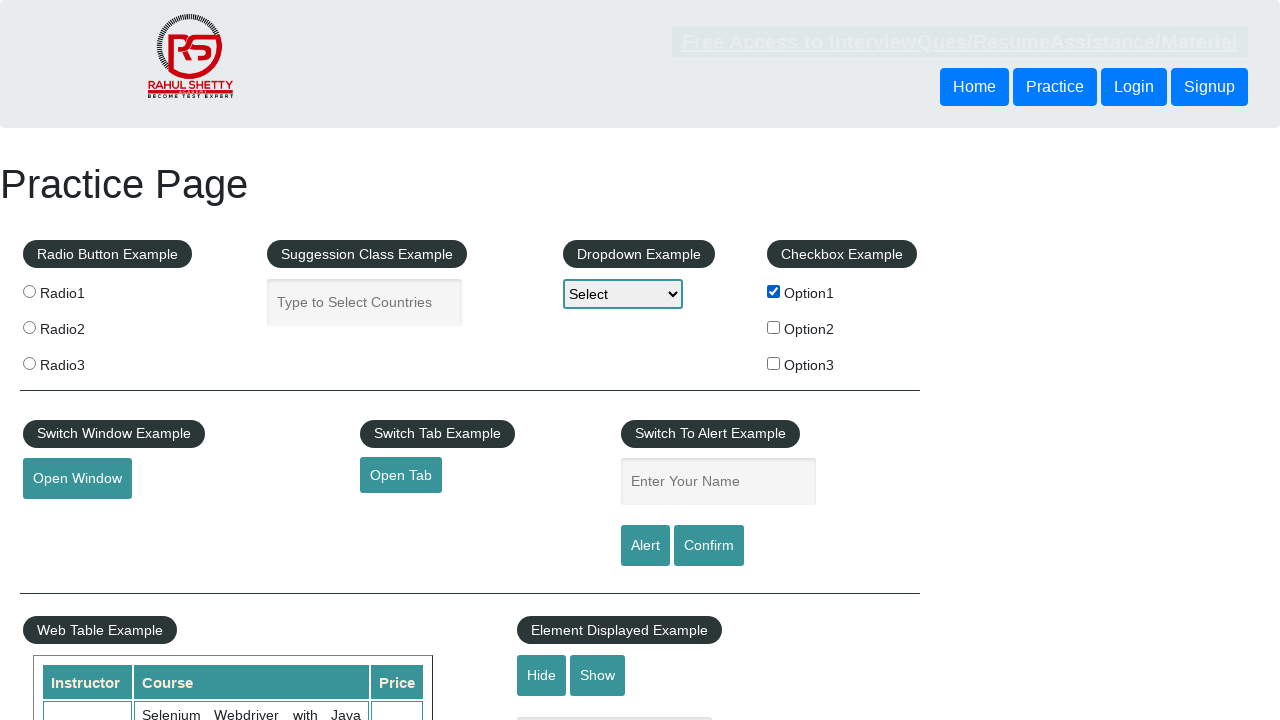

Confirmed first checkbox is available and visible
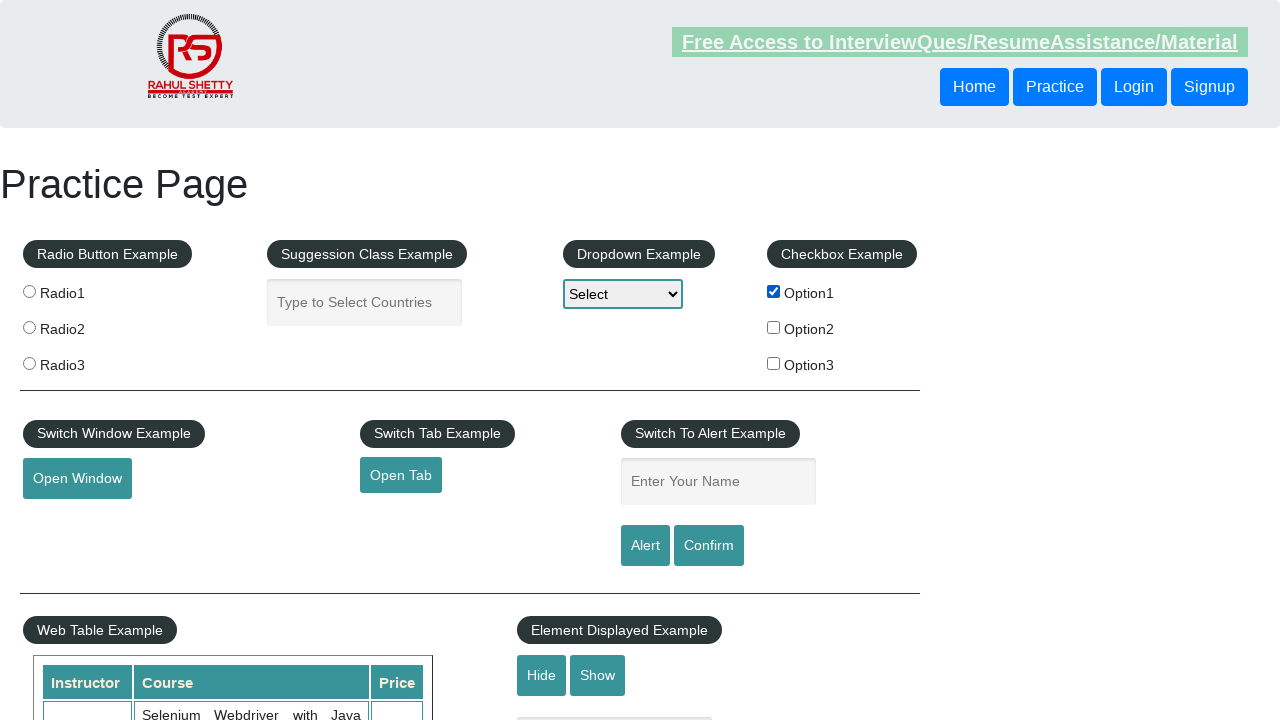

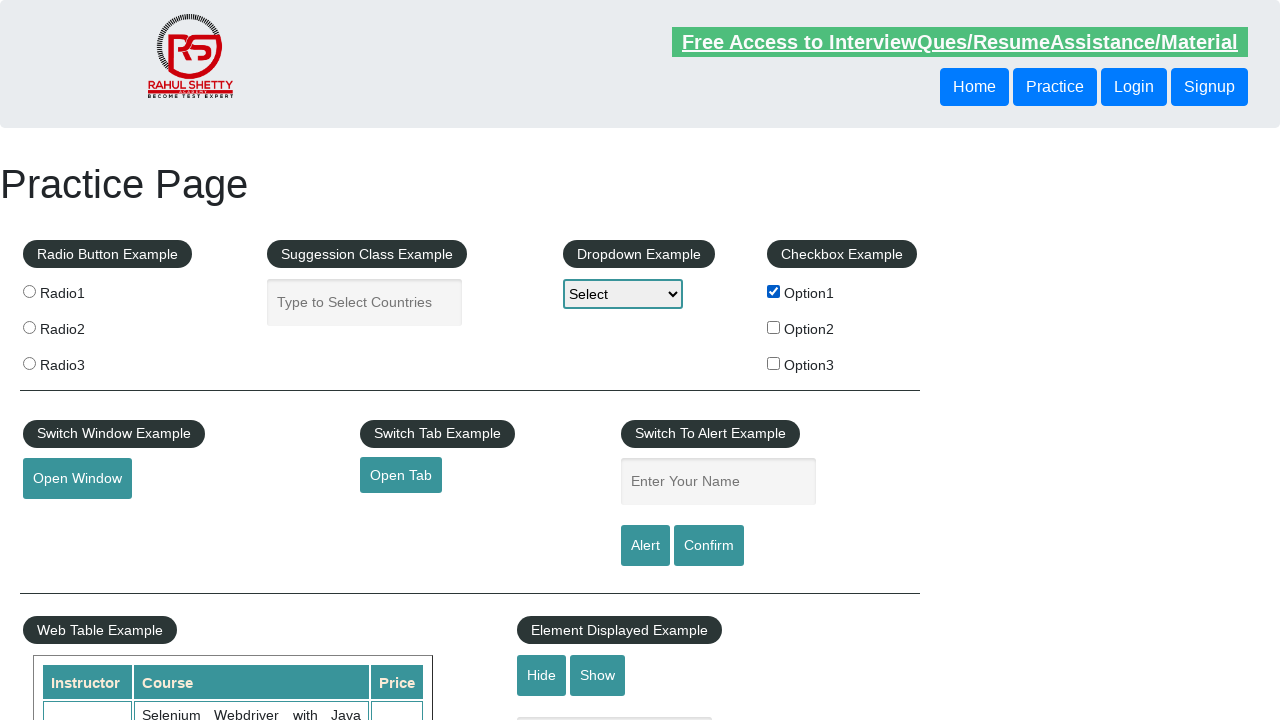